Tests that whitespace is trimmed from edited todo text

Starting URL: https://demo.playwright.dev/todomvc

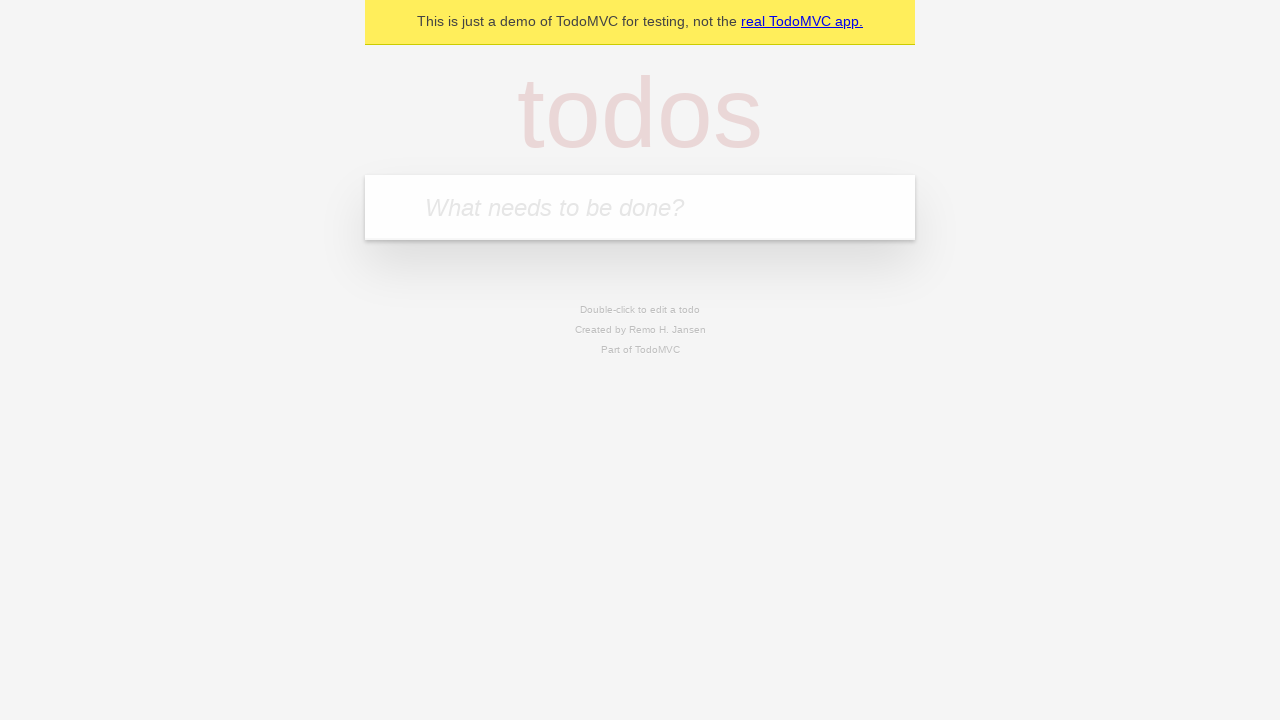

Filled first todo input with 'buy some cheese' on internal:attr=[placeholder="What needs to be done?"i]
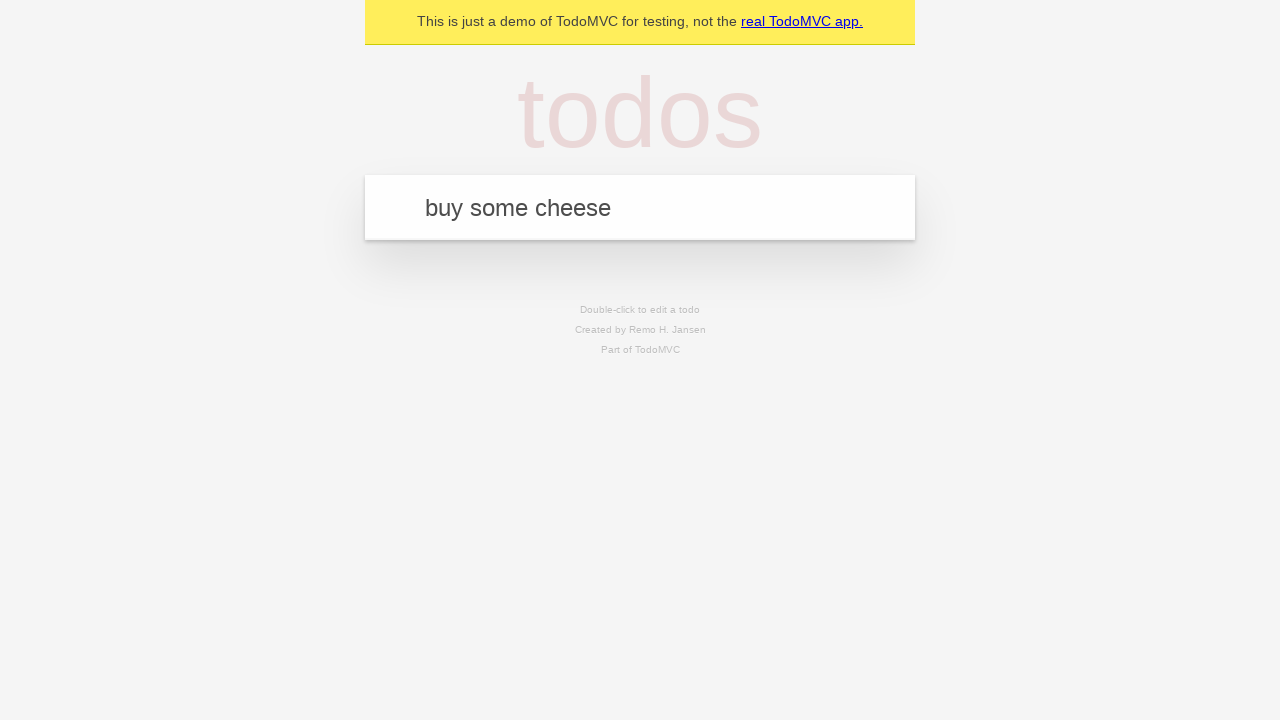

Pressed Enter to create first todo on internal:attr=[placeholder="What needs to be done?"i]
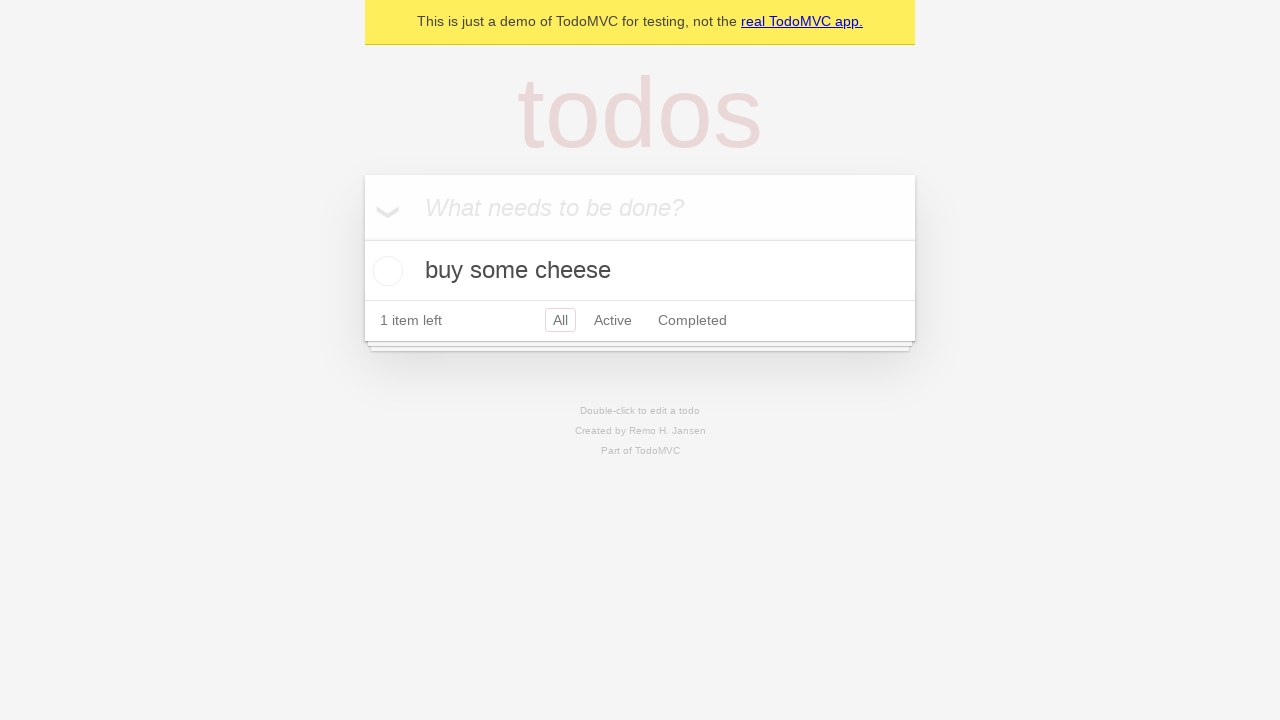

Filled second todo input with 'feed the cat' on internal:attr=[placeholder="What needs to be done?"i]
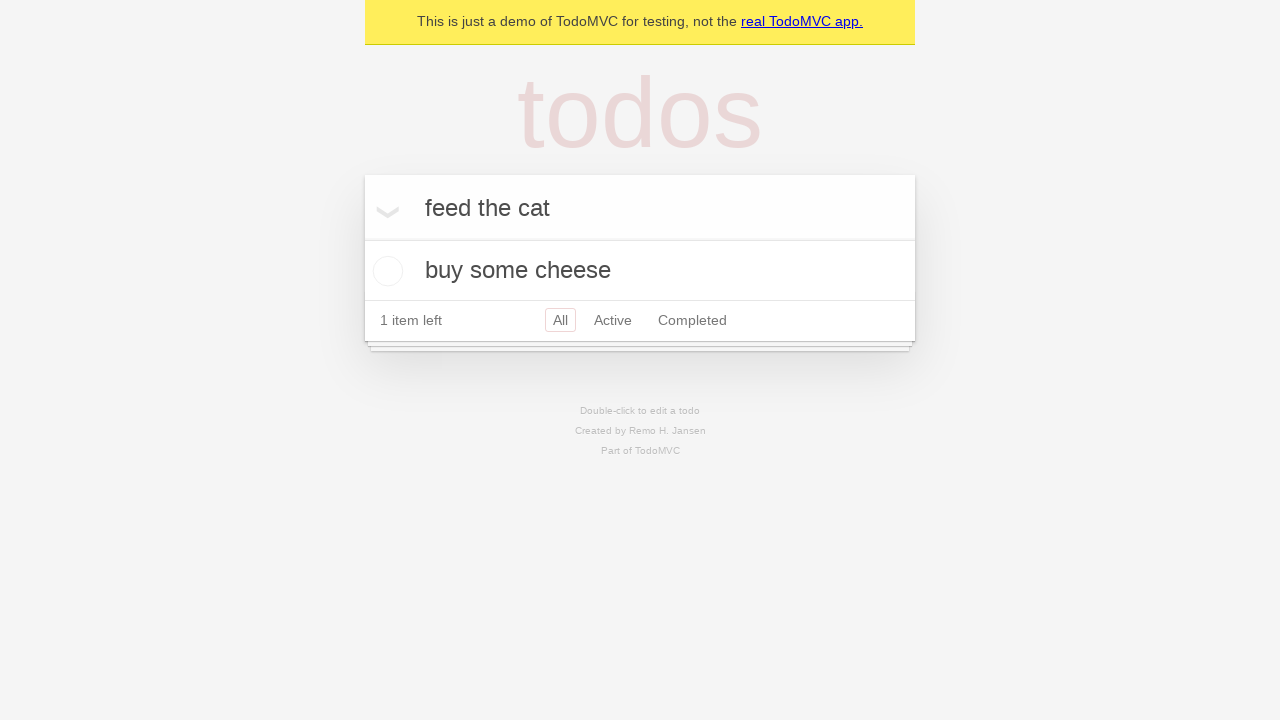

Pressed Enter to create second todo on internal:attr=[placeholder="What needs to be done?"i]
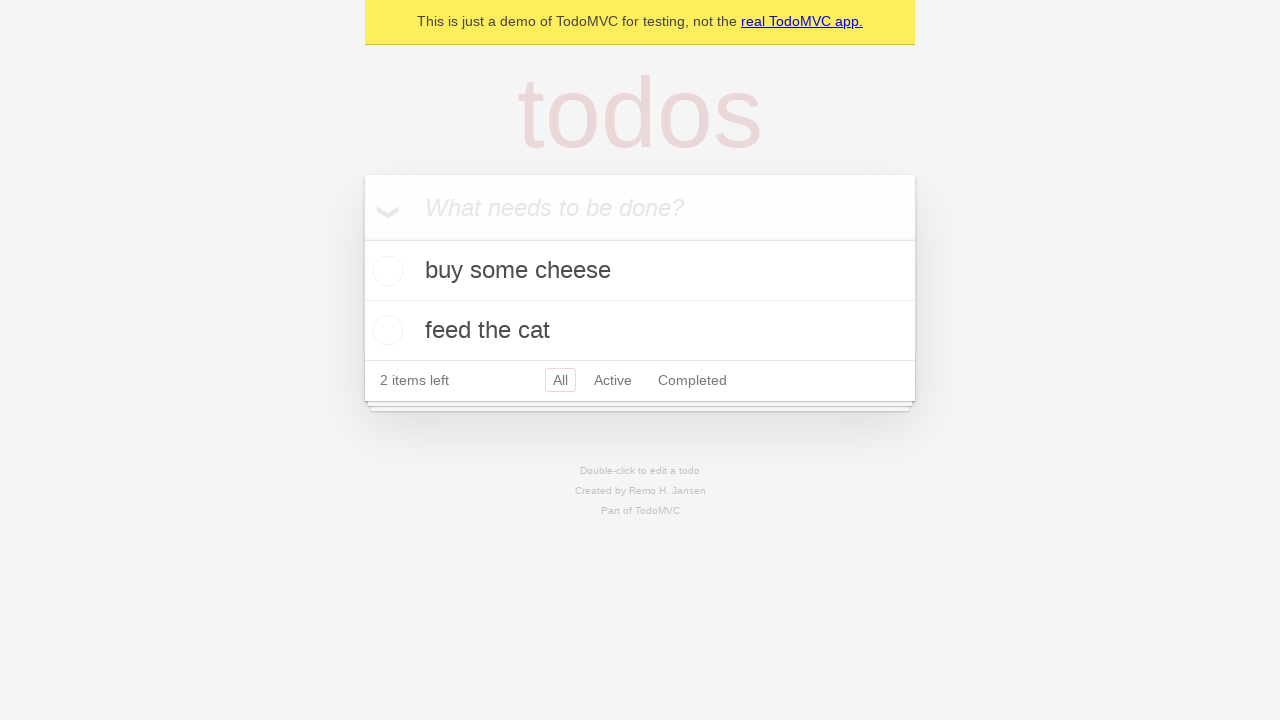

Filled third todo input with 'book a doctors appointment' on internal:attr=[placeholder="What needs to be done?"i]
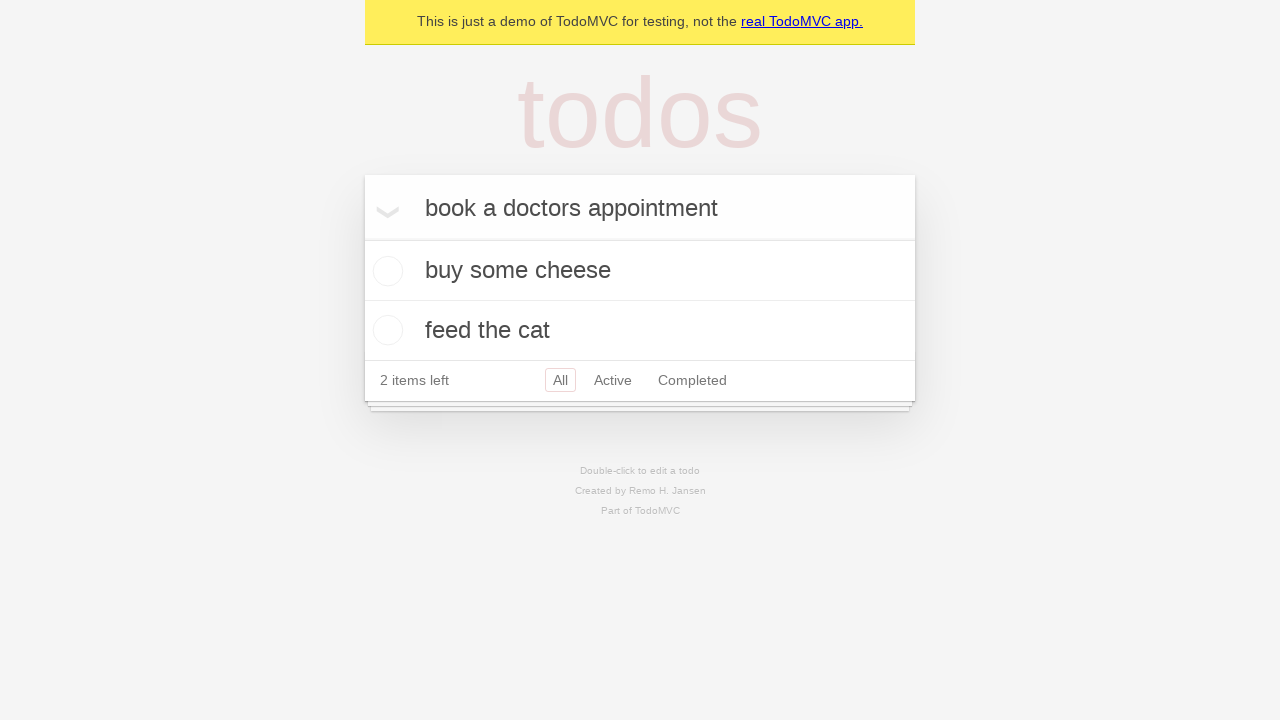

Pressed Enter to create third todo on internal:attr=[placeholder="What needs to be done?"i]
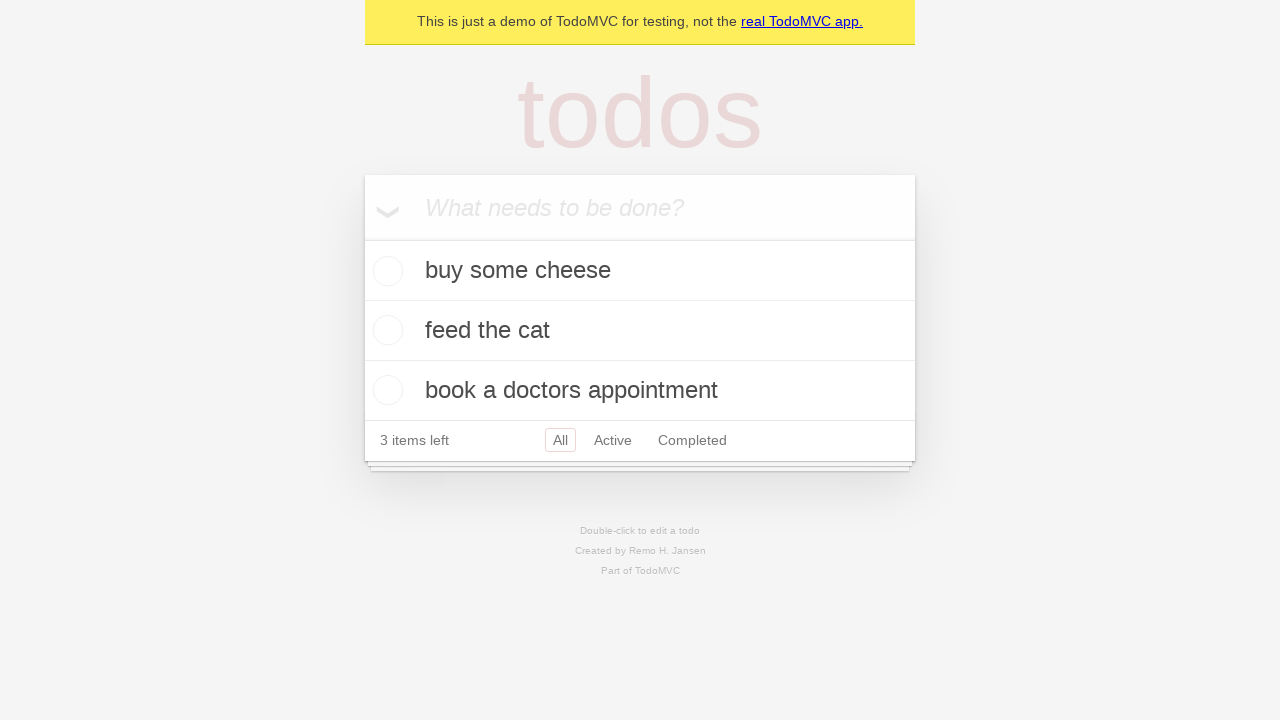

Double-clicked second todo to enter edit mode at (640, 331) on internal:testid=[data-testid="todo-item"s] >> nth=1
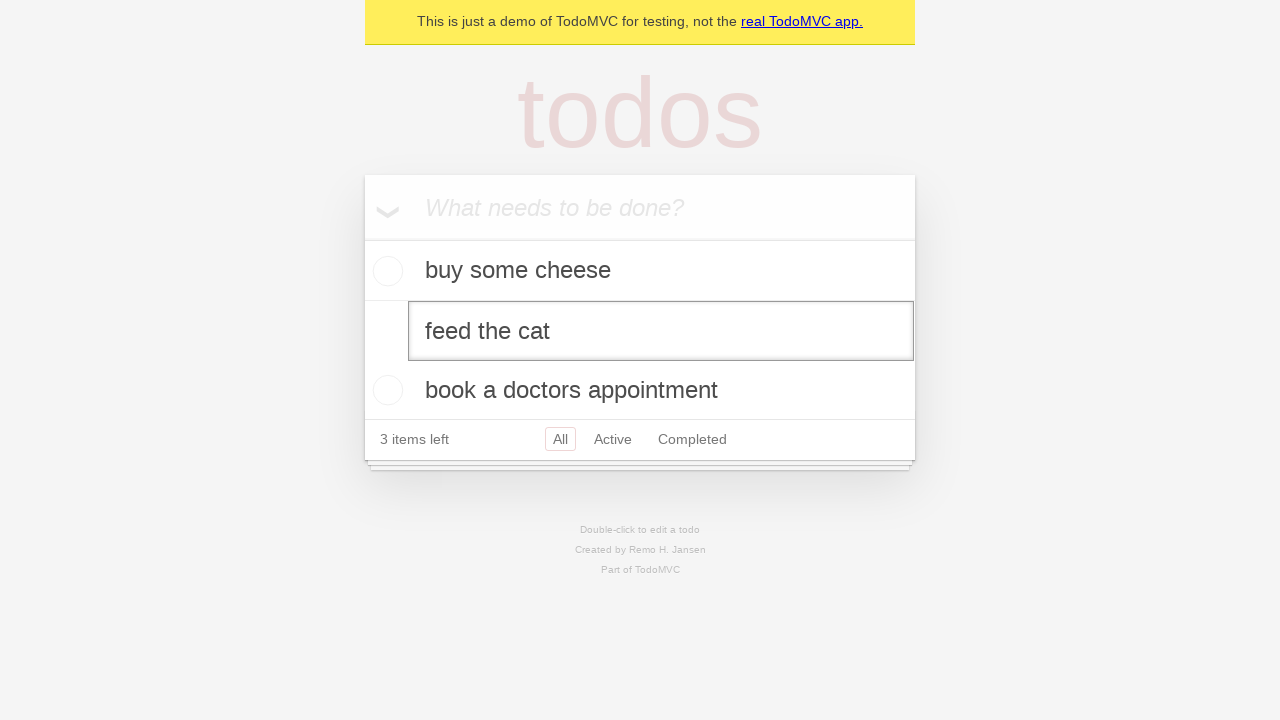

Filled edit field with text containing leading and trailing whitespace on internal:testid=[data-testid="todo-item"s] >> nth=1 >> internal:role=textbox[nam
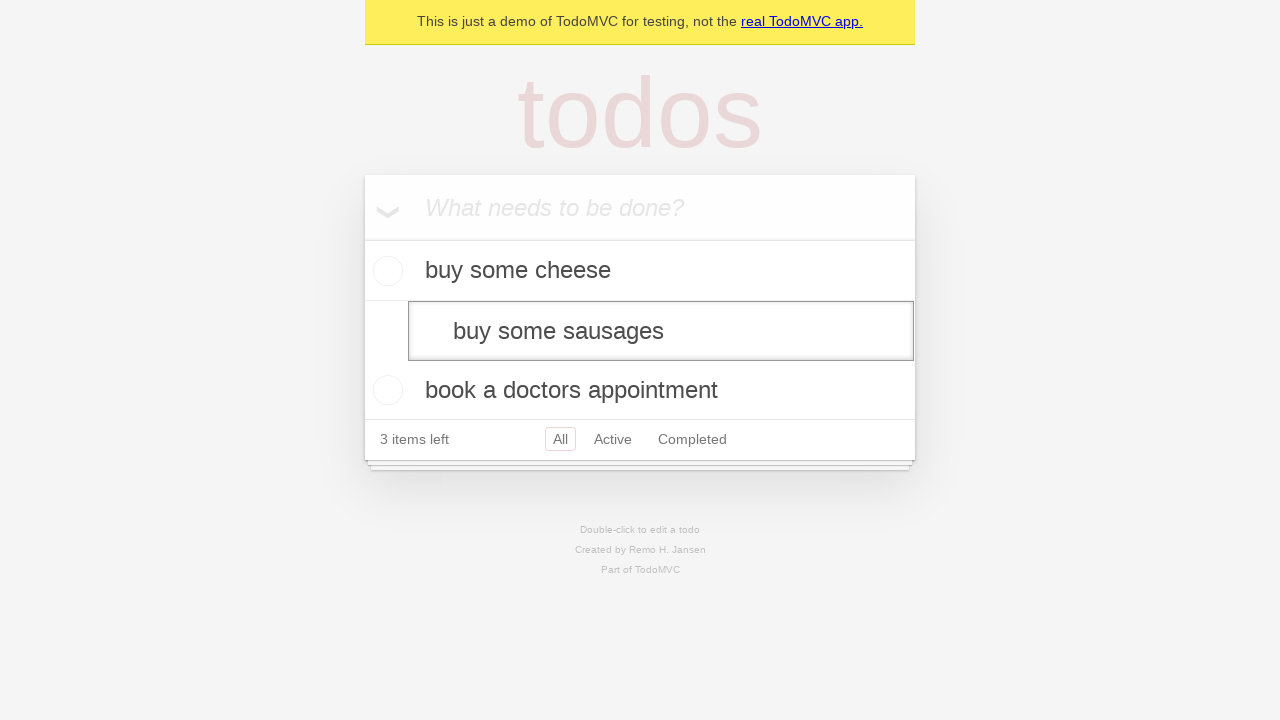

Pressed Enter to submit edited todo text on internal:testid=[data-testid="todo-item"s] >> nth=1 >> internal:role=textbox[nam
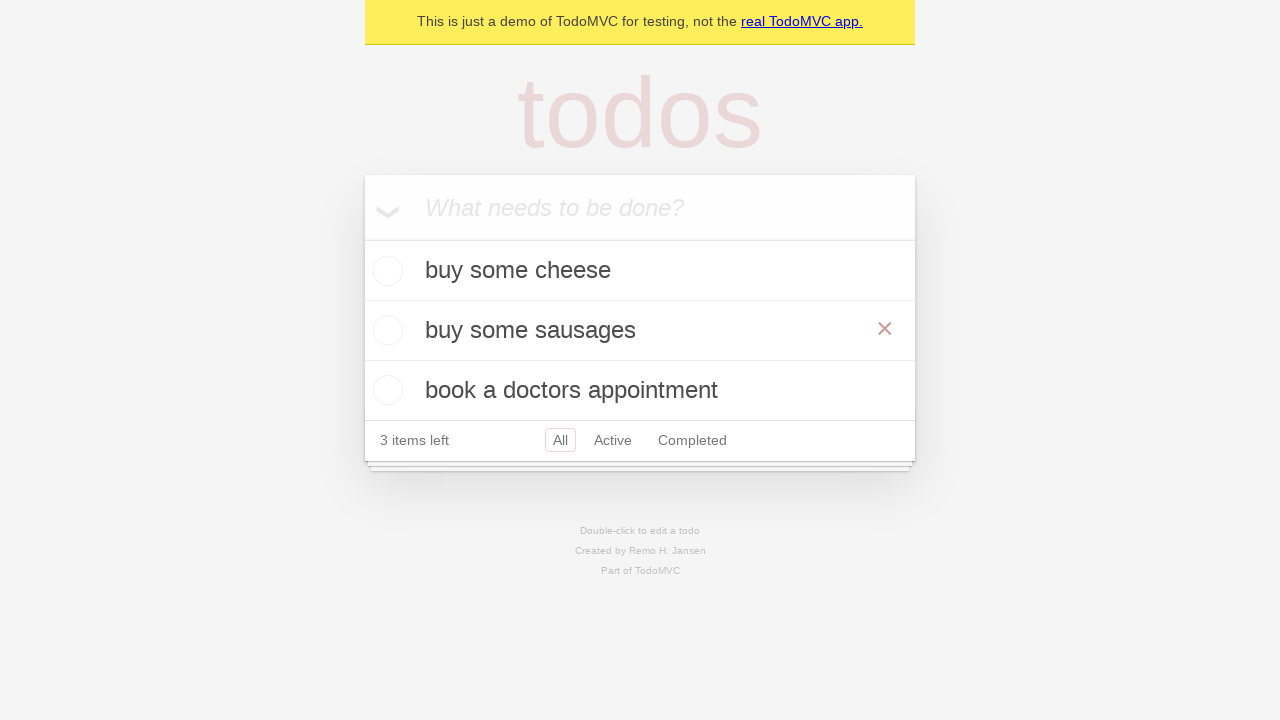

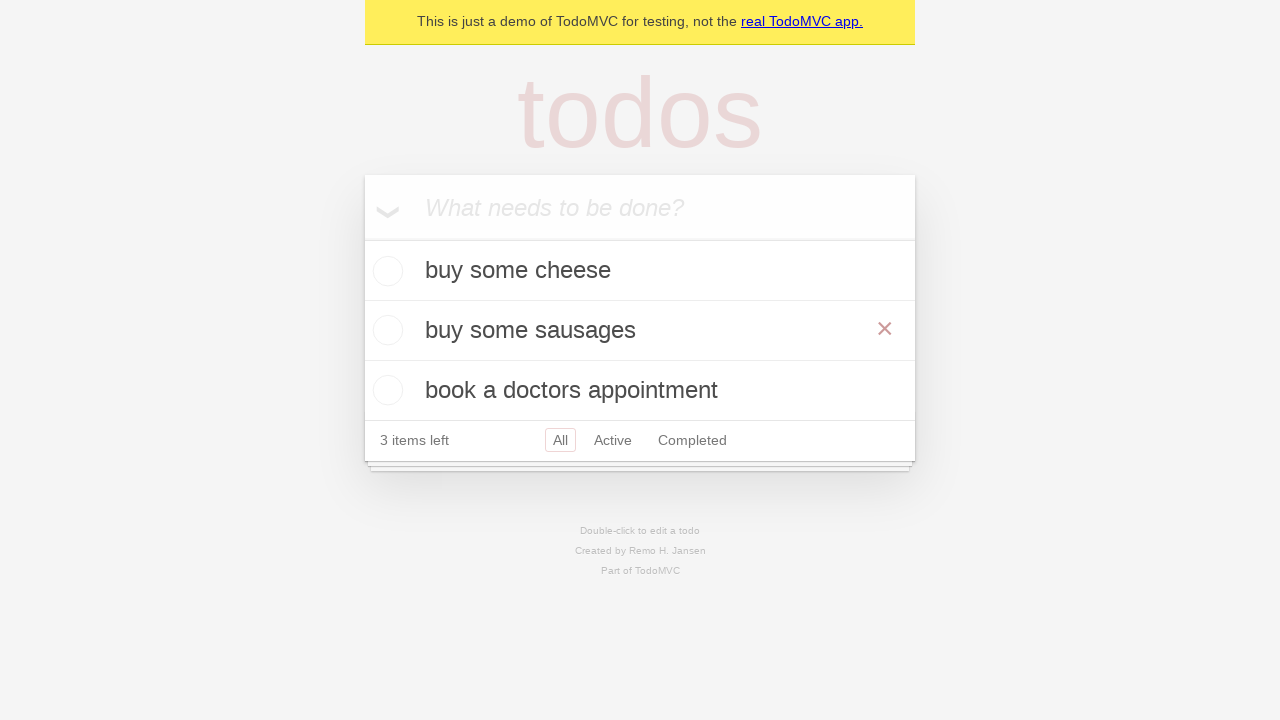